Tests that submitting the form with only gender and phone (missing required name fields) does not show the result modal window.

Starting URL: https://demoqa.com/automation-practice-form

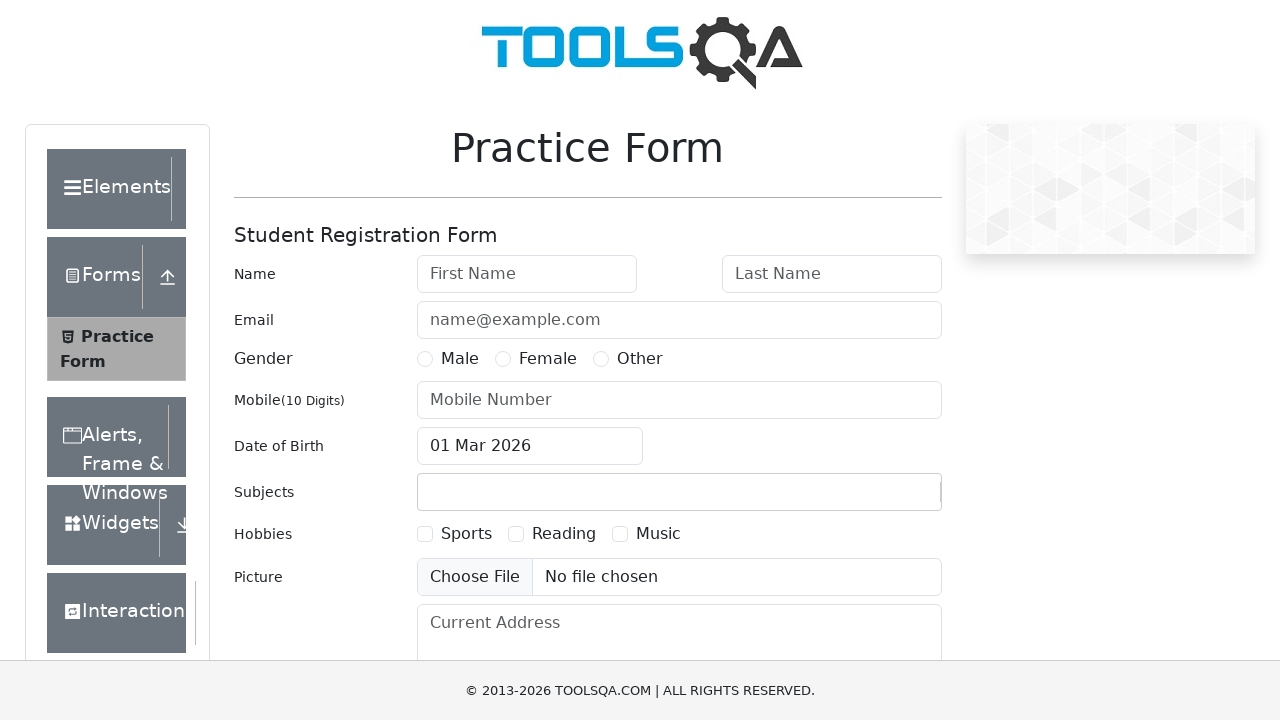

Navigated to automation practice form
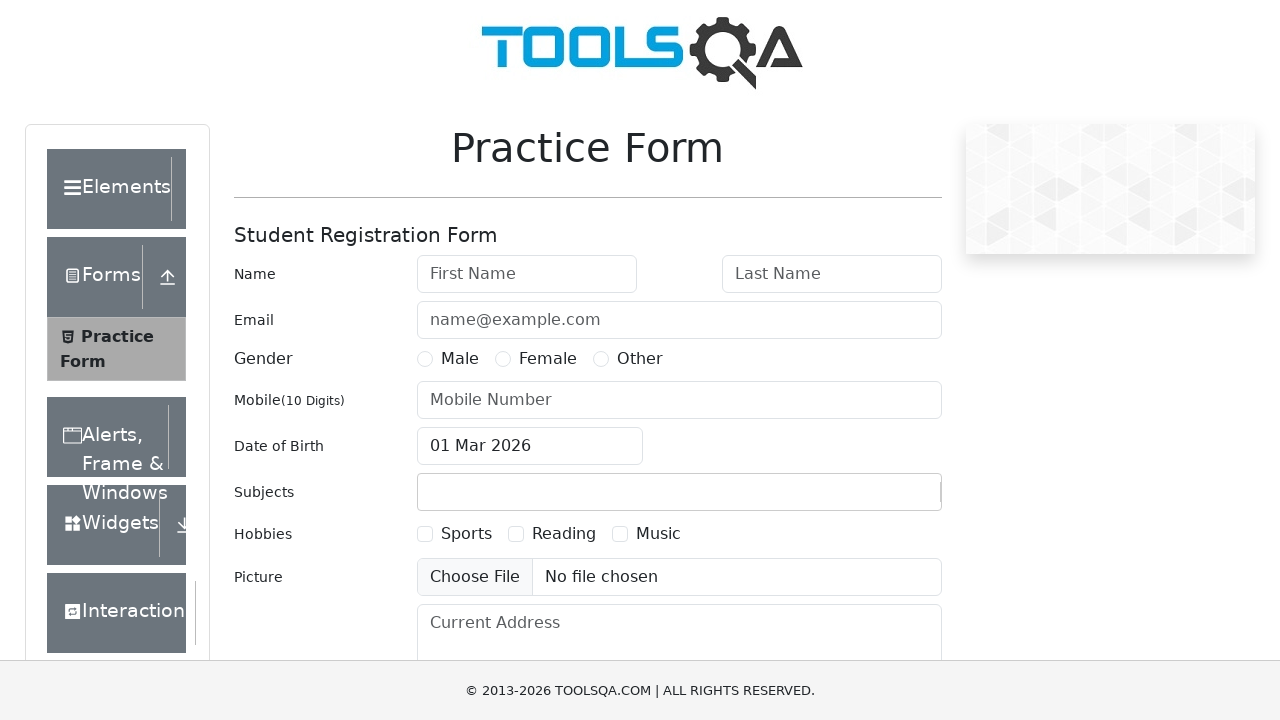

Selected 'Other' gender option at (640, 359) on label[for='gender-radio-3']
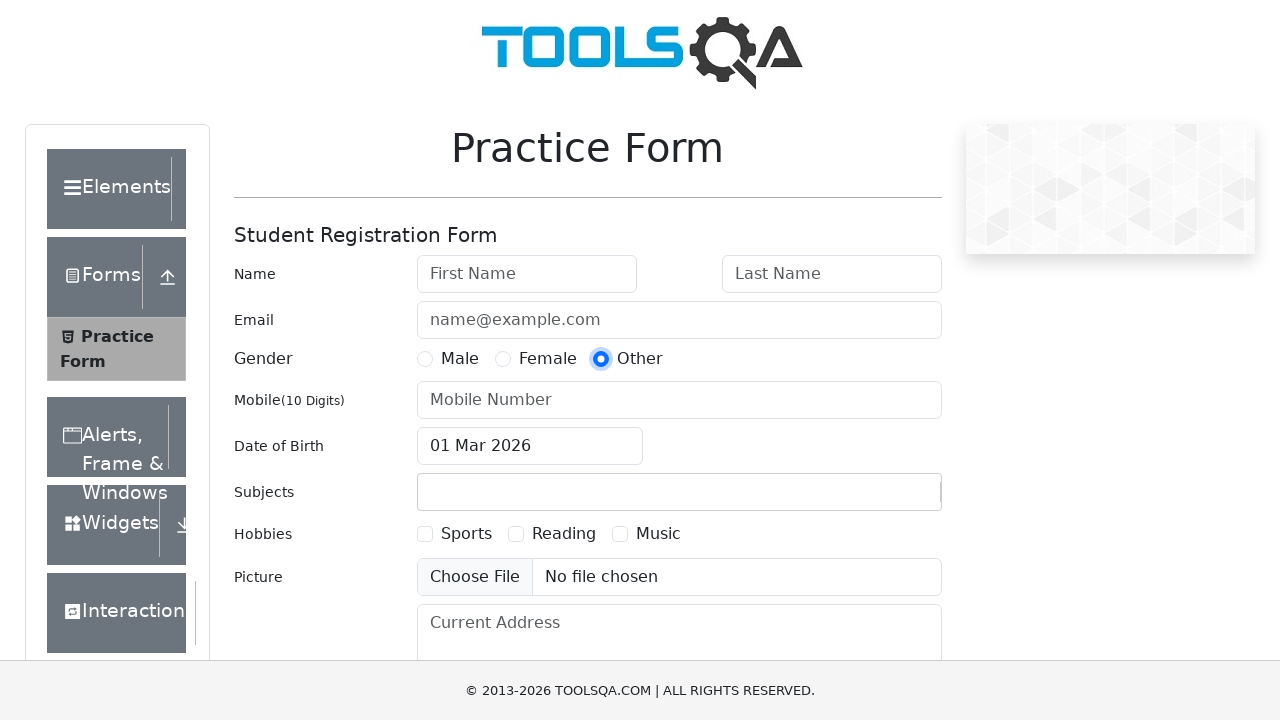

Filled phone number field with '5552468013' on #userNumber
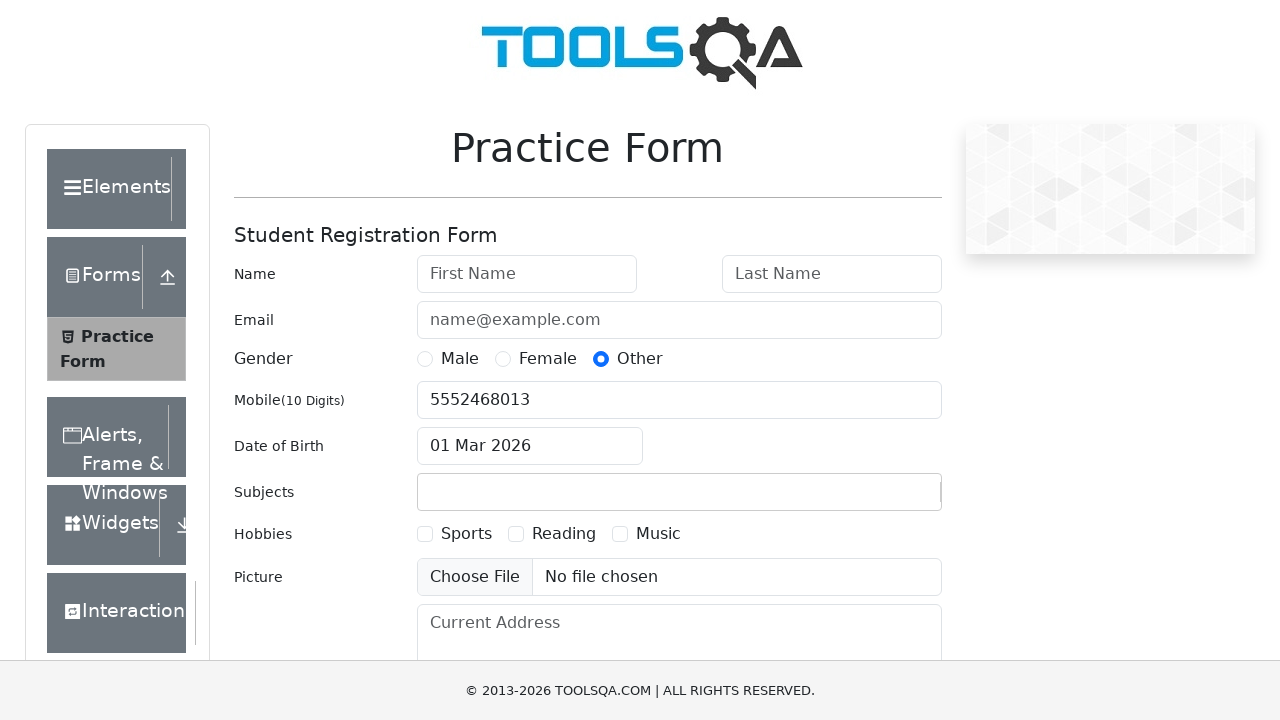

Clicked submit button at (885, 499) on #submit
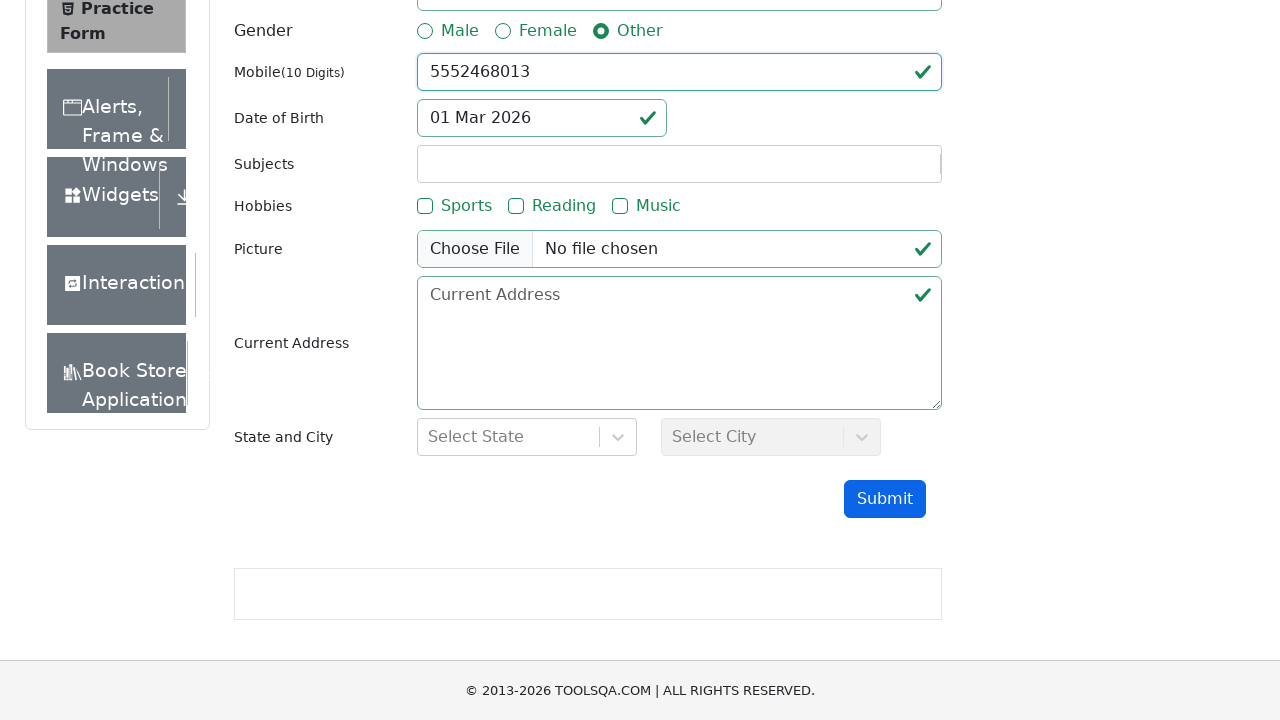

Waited 1 second for potential modal to appear
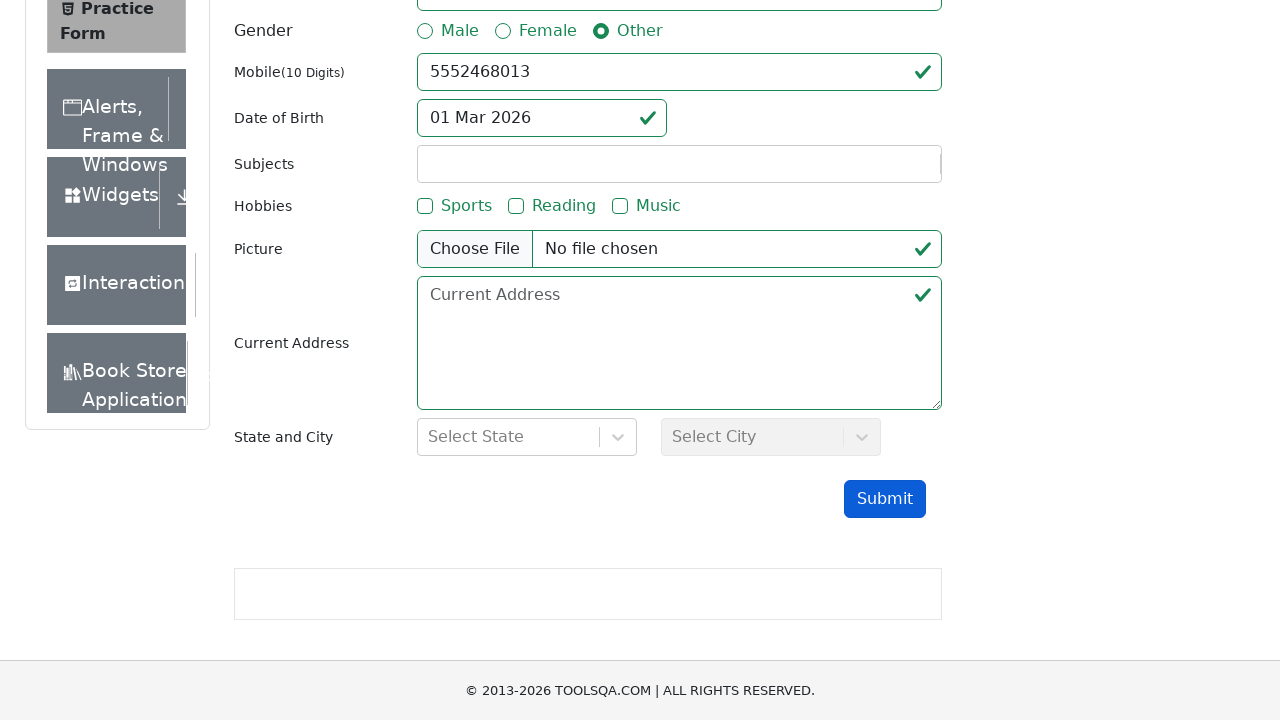

Verified that result modal did not appear (form validation prevented submission)
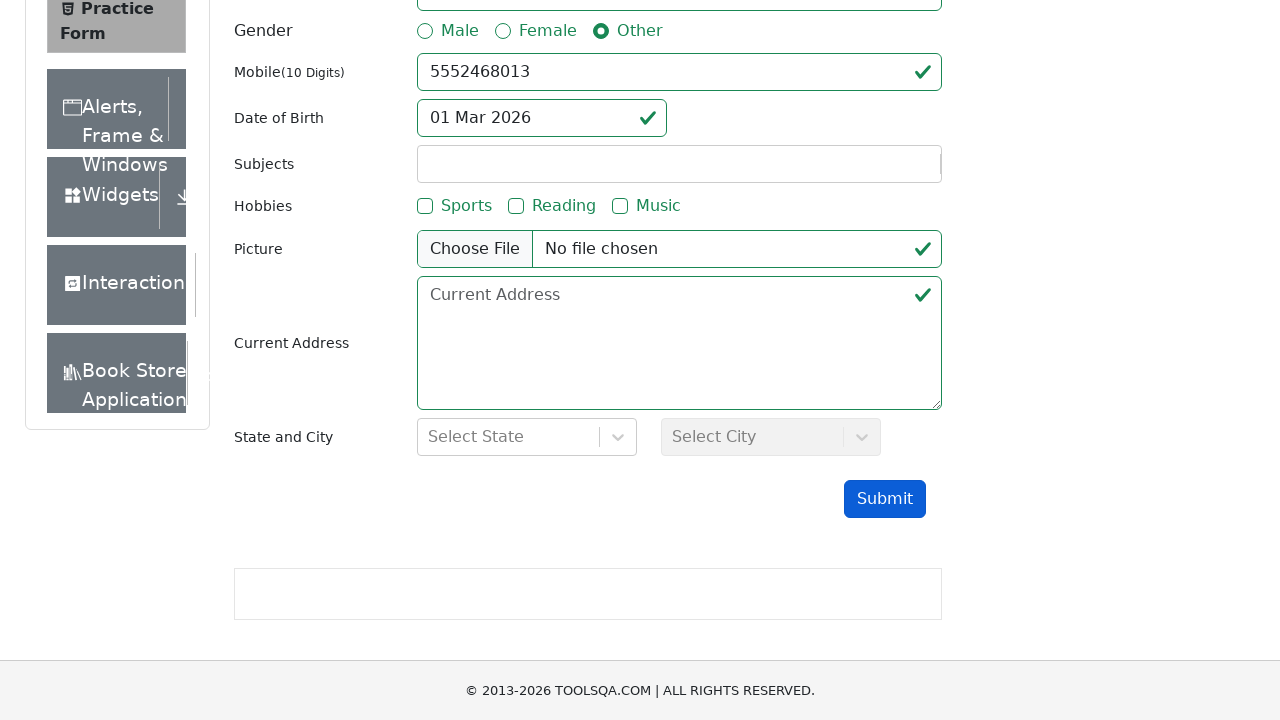

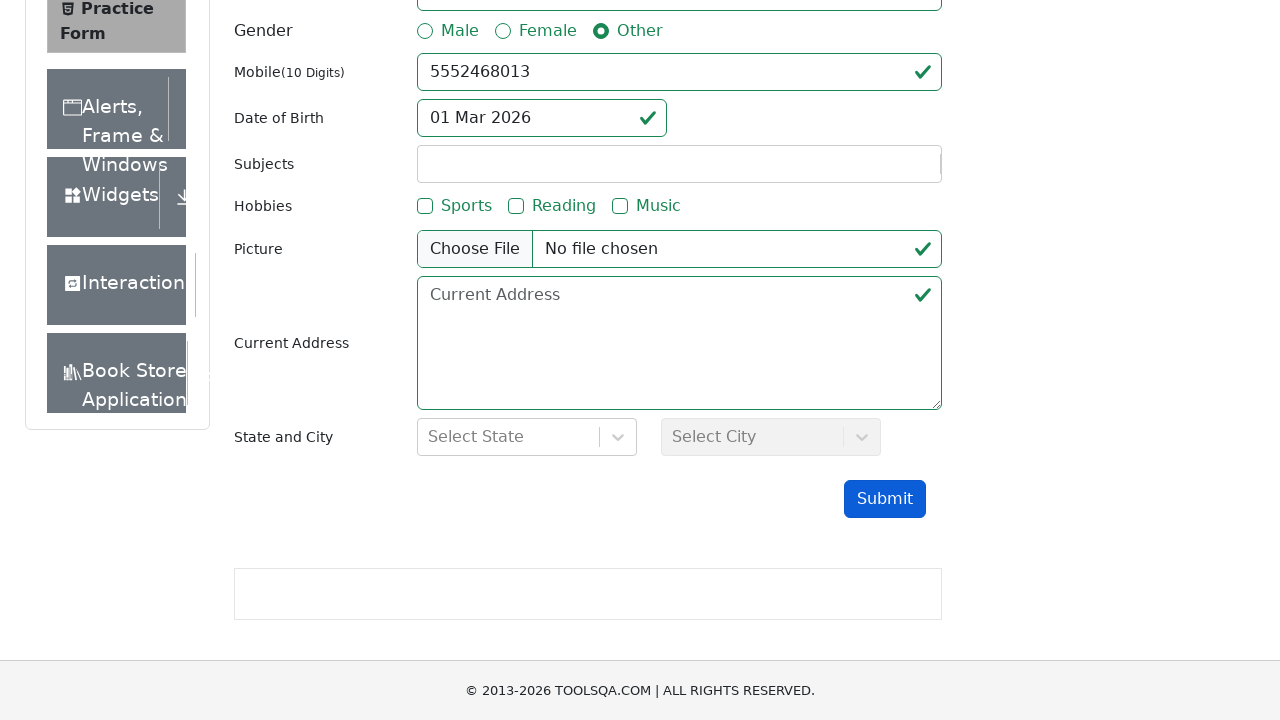